Tests the search functionality by navigating to the search page, entering "python" as a search term, and verifying that all returned results contain the search term in their names.

Starting URL: https://www.99-bottles-of-beer.net/

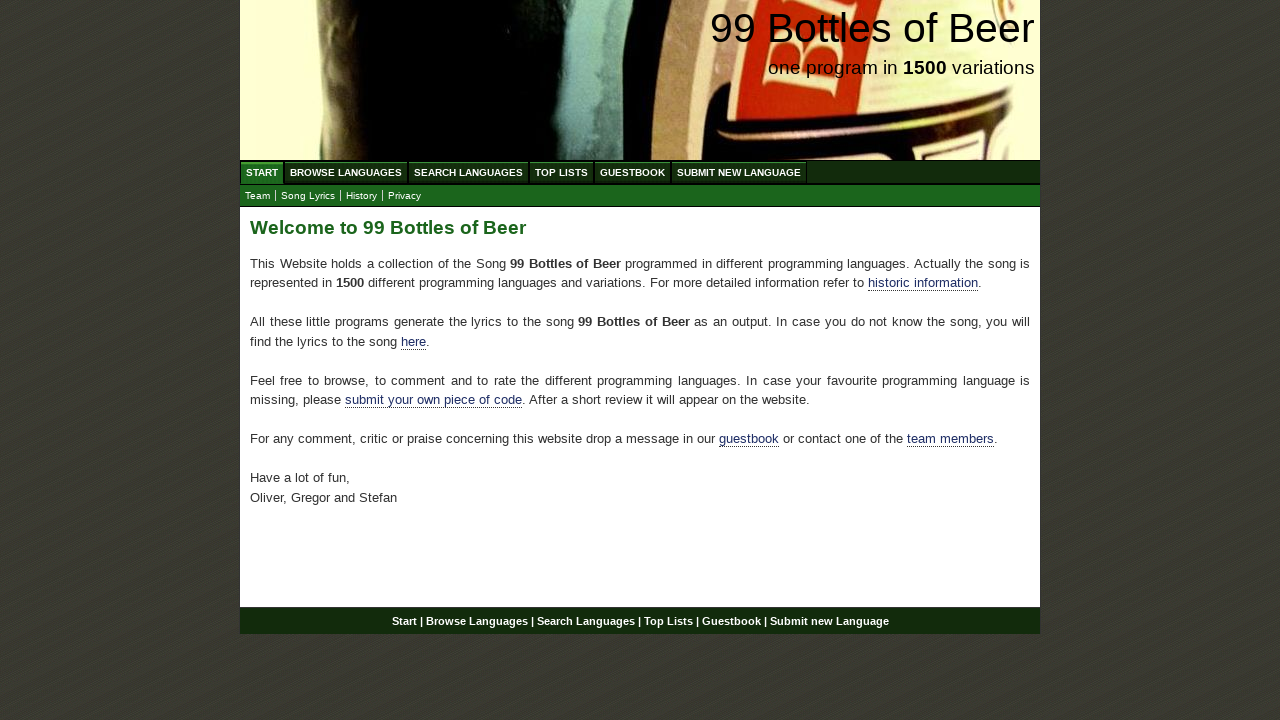

Clicked on Search Languages menu at (468, 172) on xpath=//ul[@id='menu']/li/a[@href='/search.html']
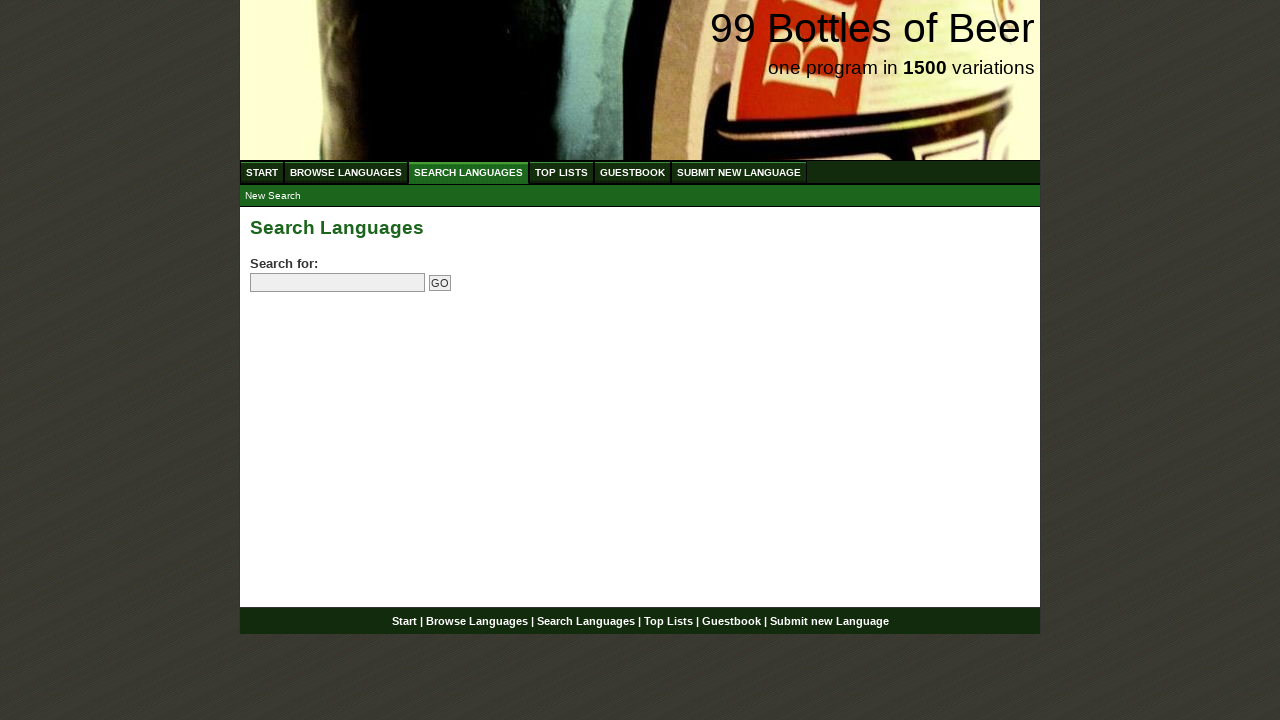

Clicked on search field at (338, 283) on input[name='search']
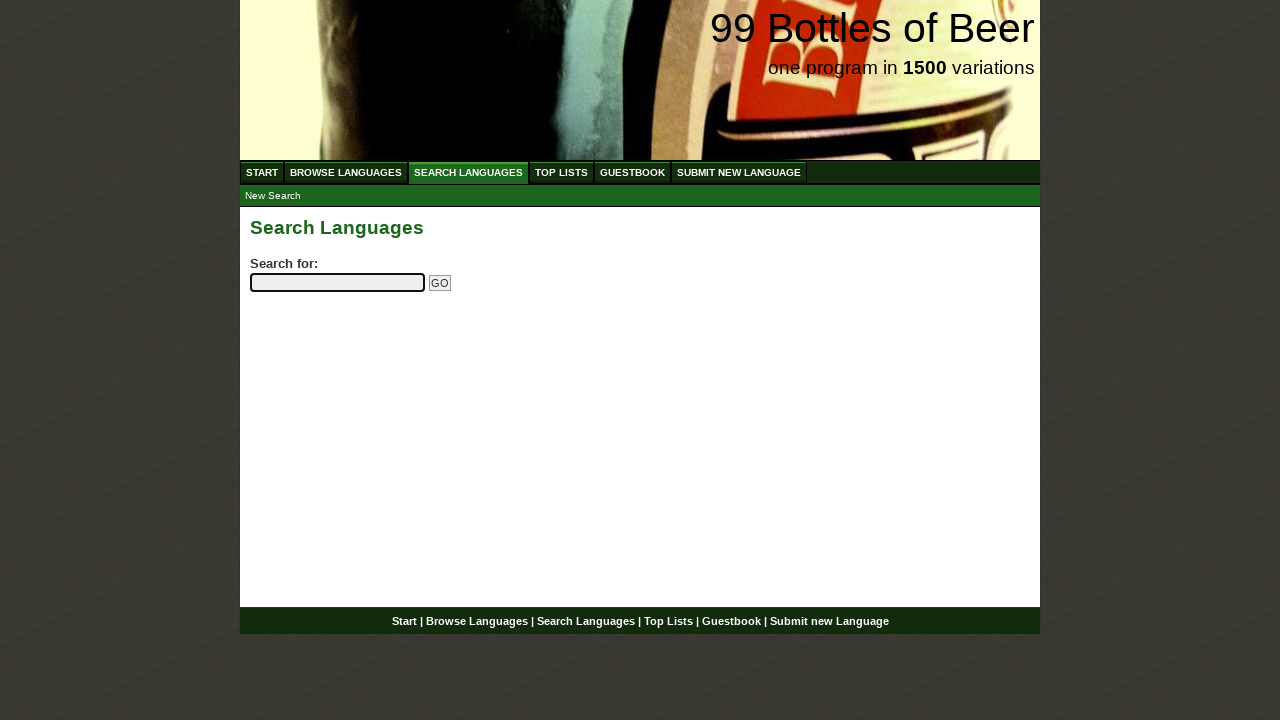

Entered 'python' as search term on input[name='search']
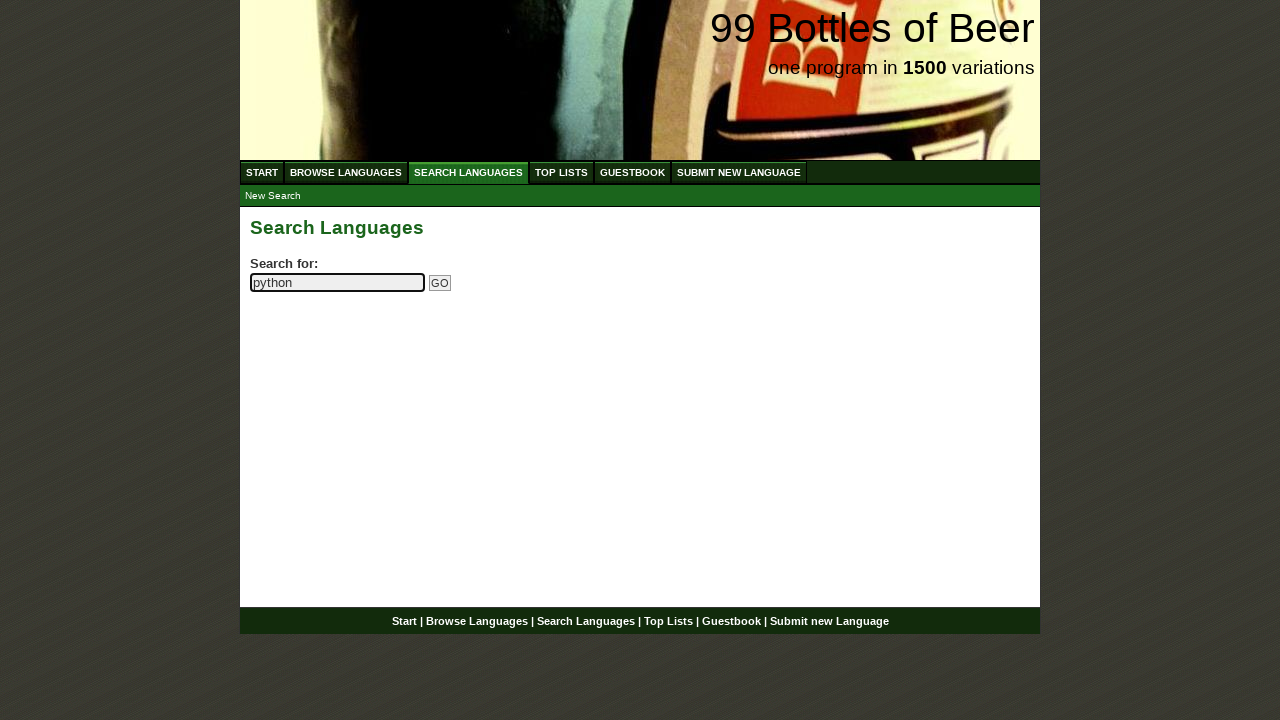

Clicked Go button to submit search at (440, 283) on input[name='submitsearch']
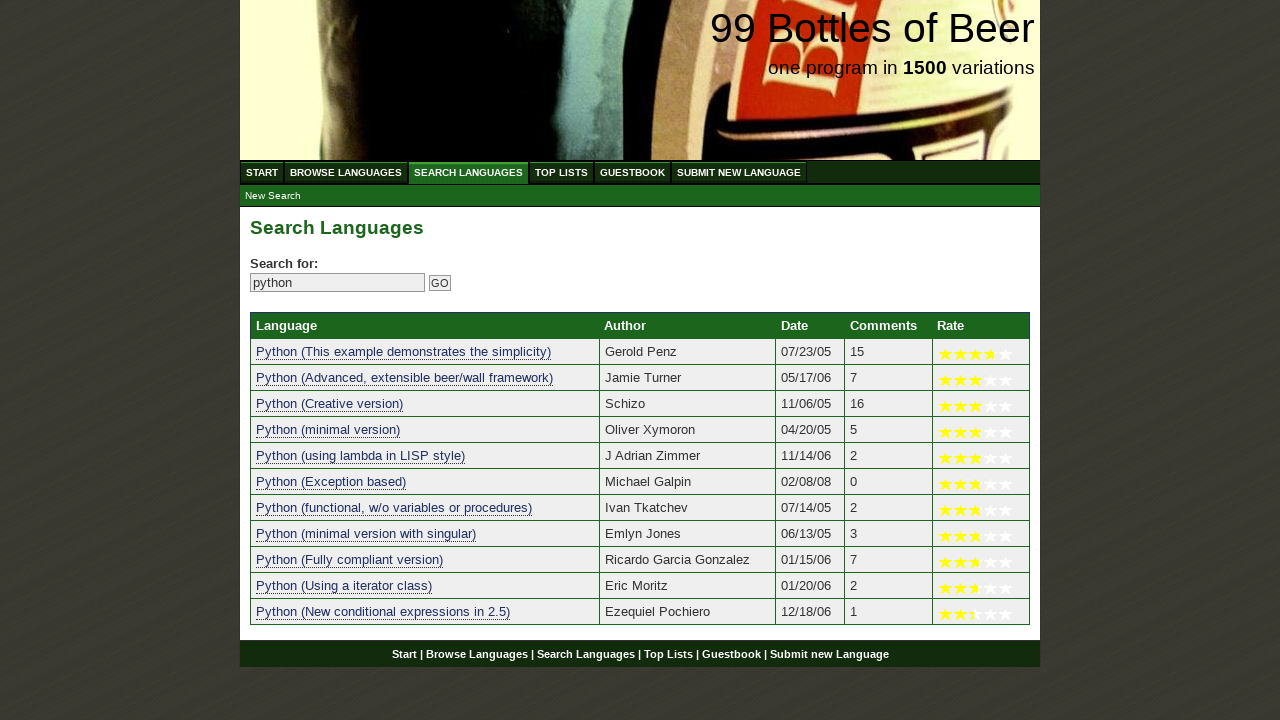

Search results table loaded
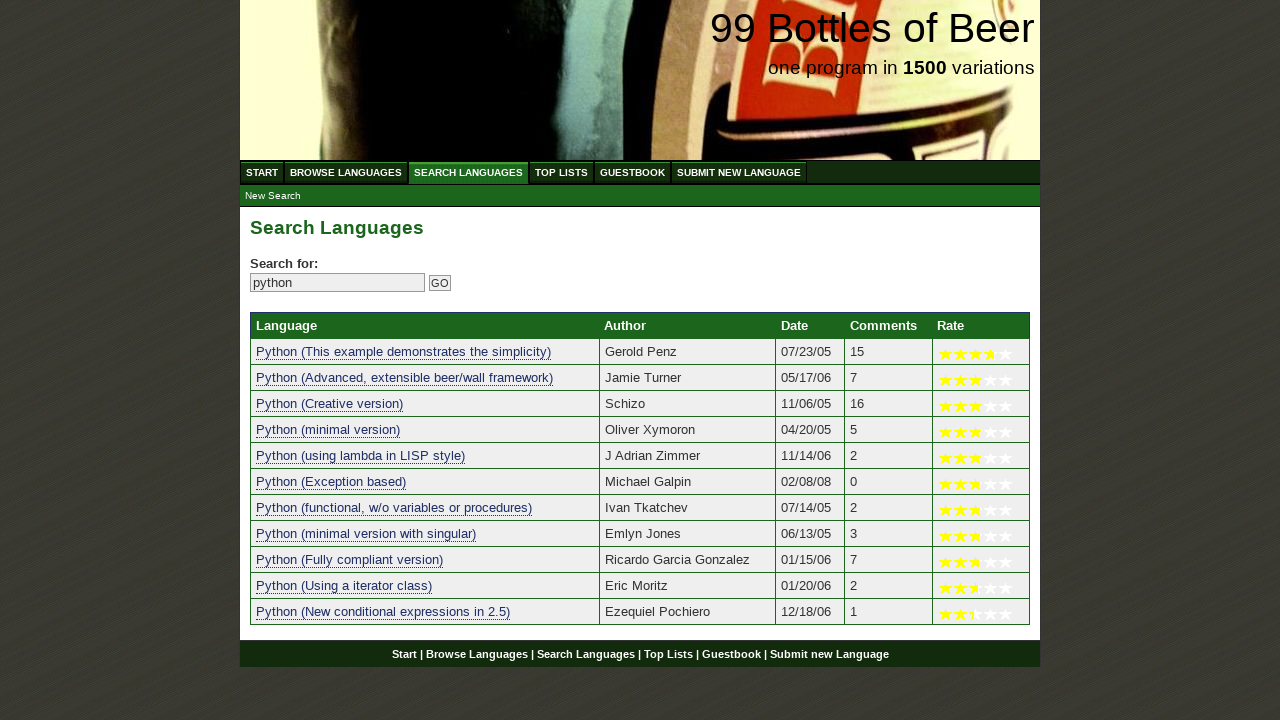

Verified that search results contain matches for 'python'
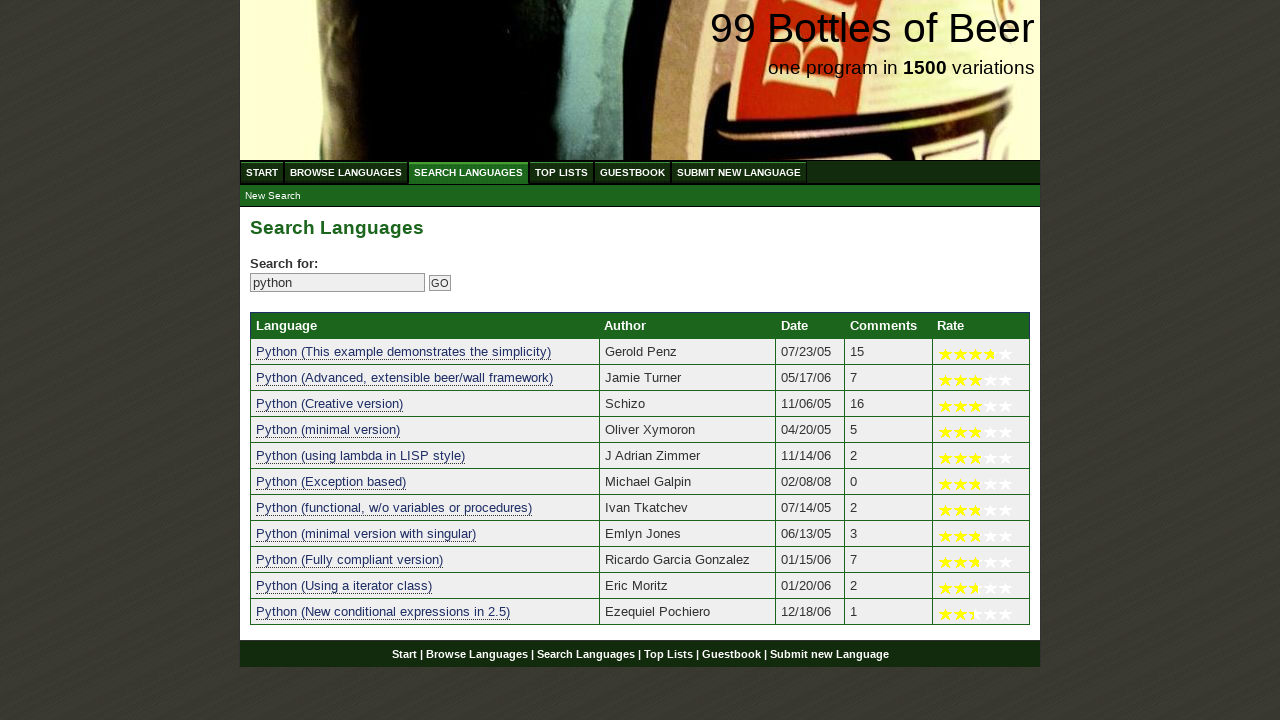

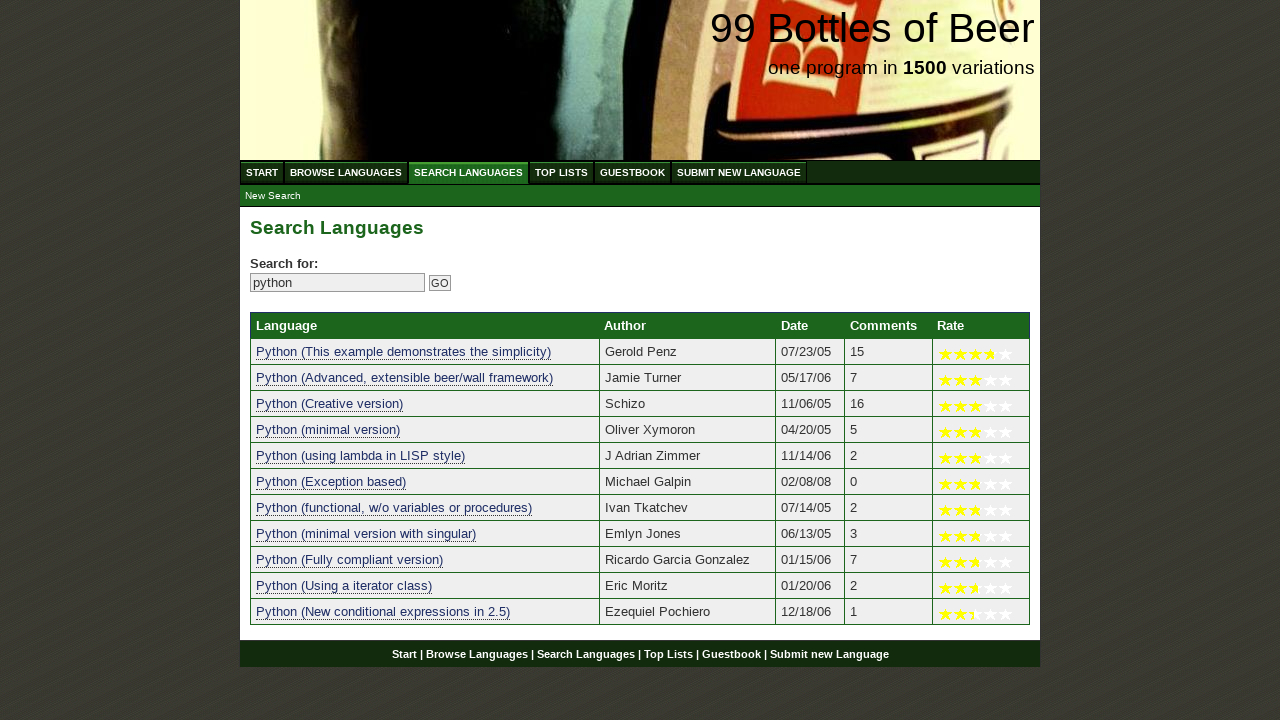